Tests navigation on the 99 Bottles of Beer website by clicking on "Browse Languages" menu, then clicking back to "Start" menu, and verifying the welcome heading text is displayed correctly.

Starting URL: http://www.99-bottles-of-beer.net/

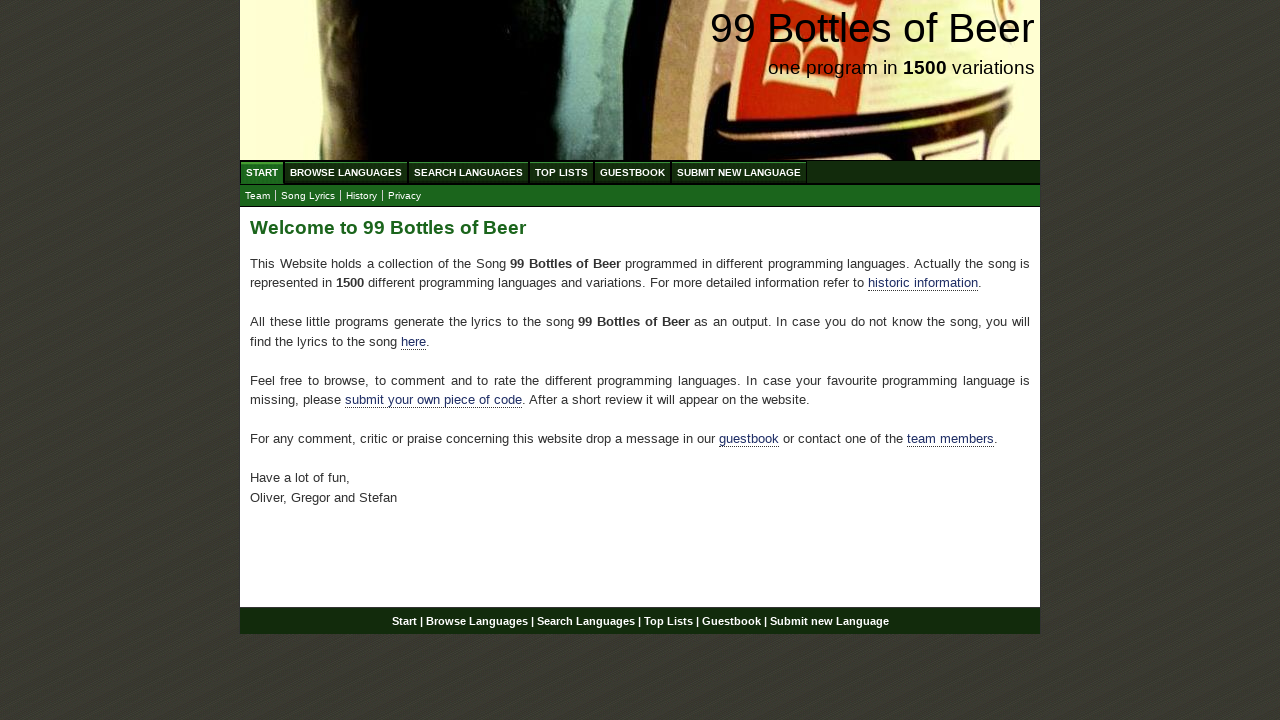

Clicked on 'Browse Languages' menu item at (346, 172) on xpath=//body/div[@id='wrap']/div[@id='navigation']/ul[@id='menu']/li/a[@href='/a
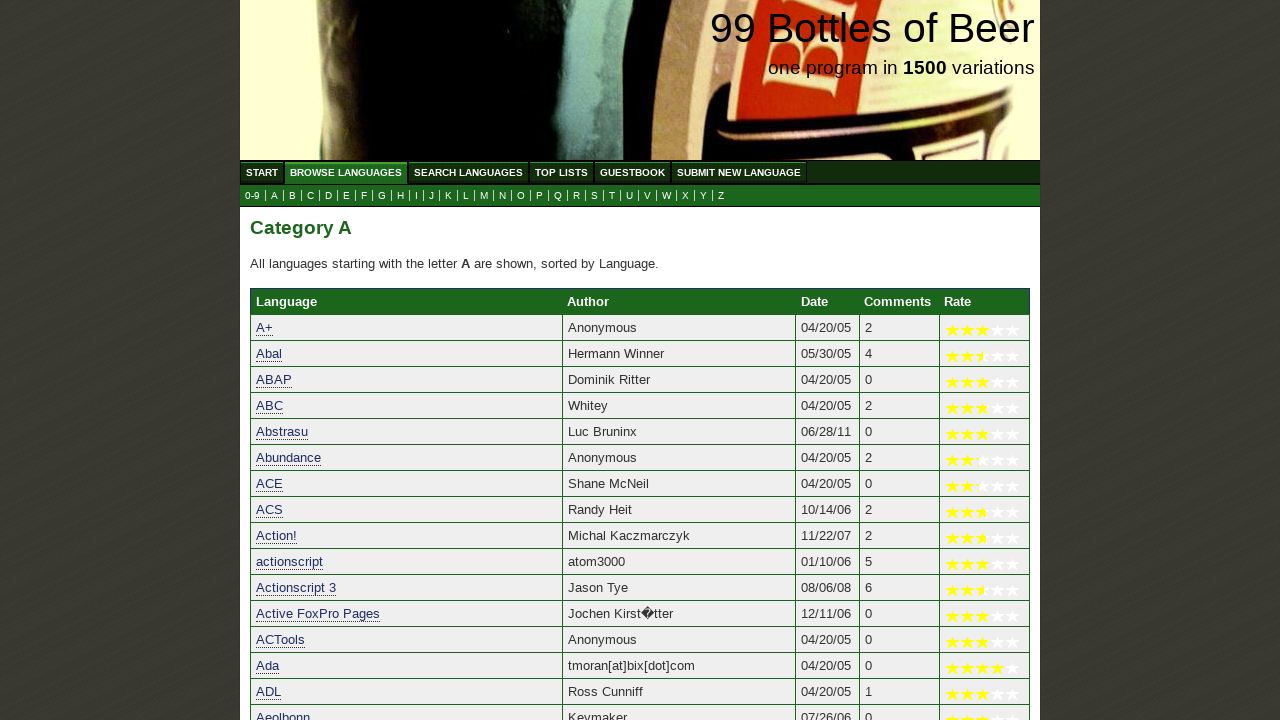

Clicked on 'Start' menu item to return to home page at (262, 172) on xpath=//body/div[@id='wrap']/div[@id='navigation']/ul[@id='menu']/li/a[@href='/'
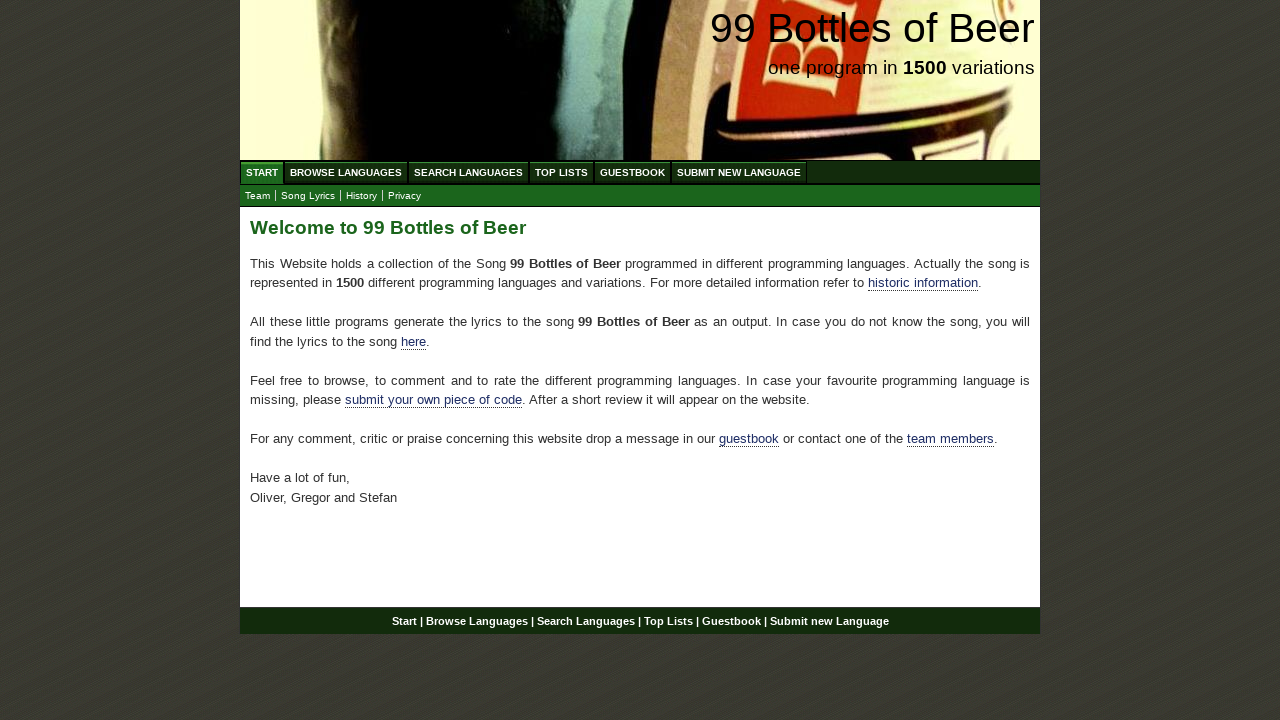

Verified welcome heading text is 'Welcome to 99 Bottles of Beer'
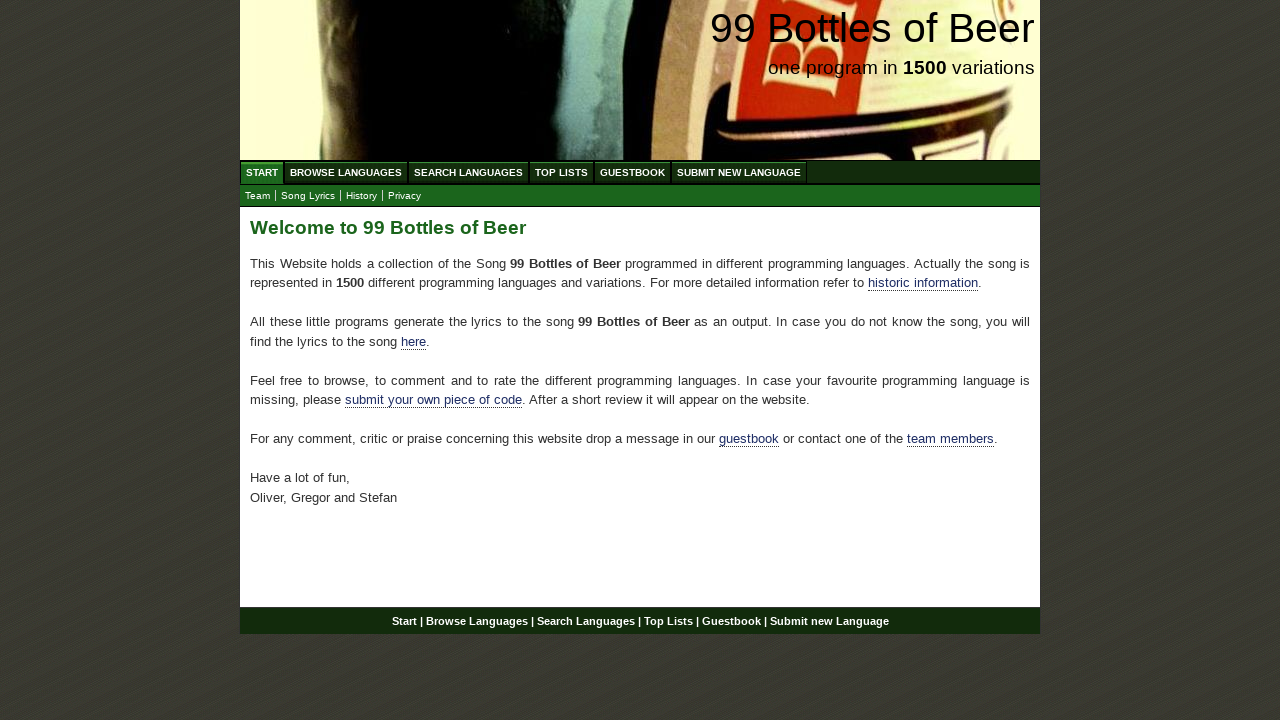

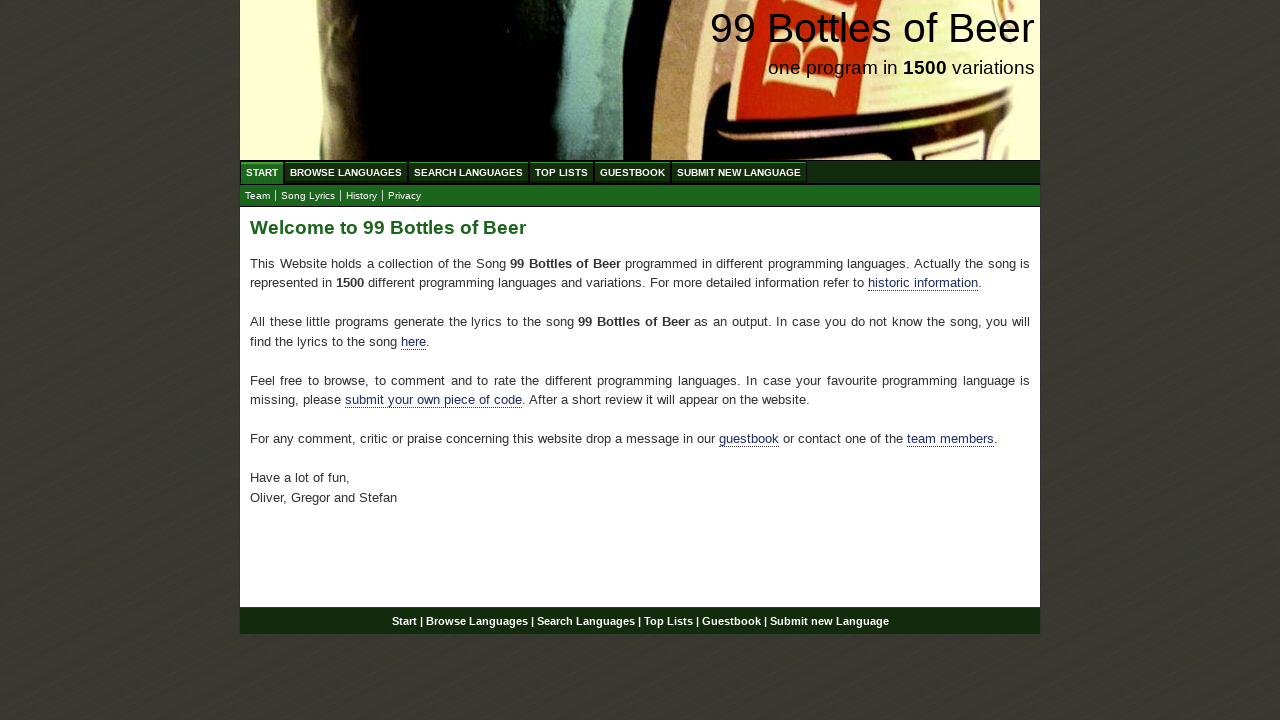